Tests the search functionality on python.org by searching for "pycon" and verifying that search results are displayed

Starting URL: https://www.python.org

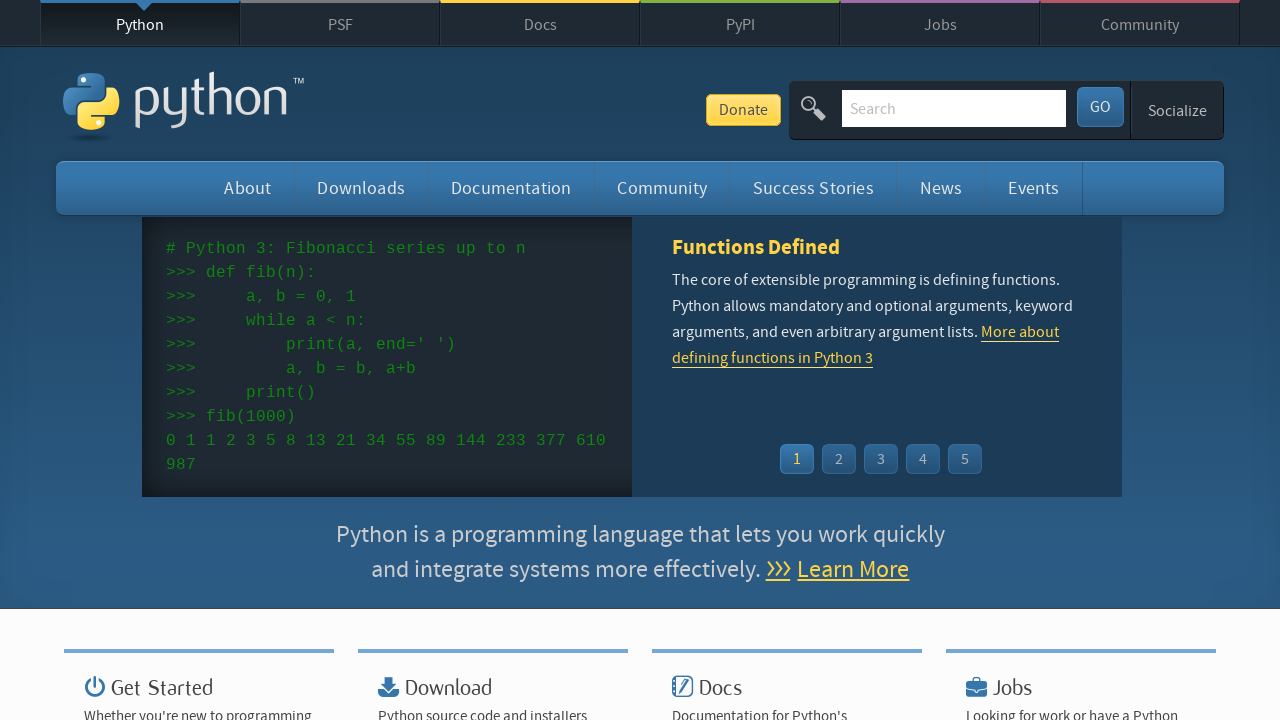

Verified python.org page title contains 'Python'
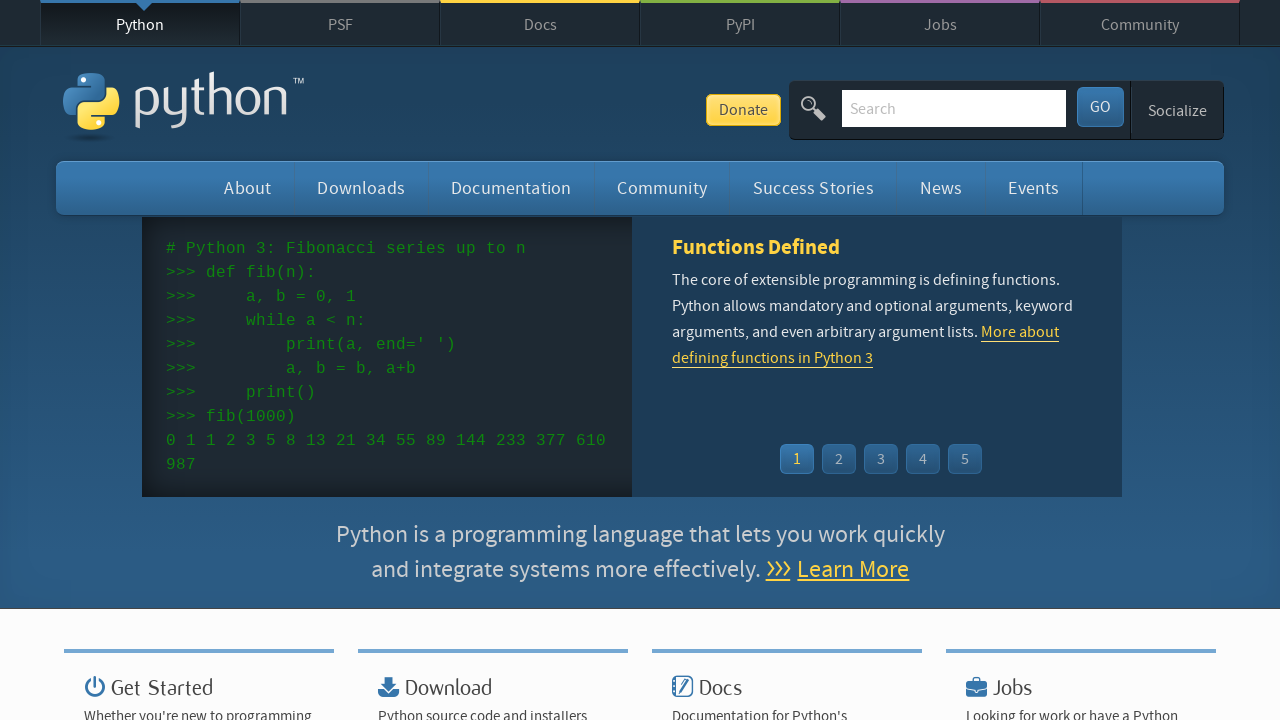

Filled search box with 'pycon' on input[name='q']
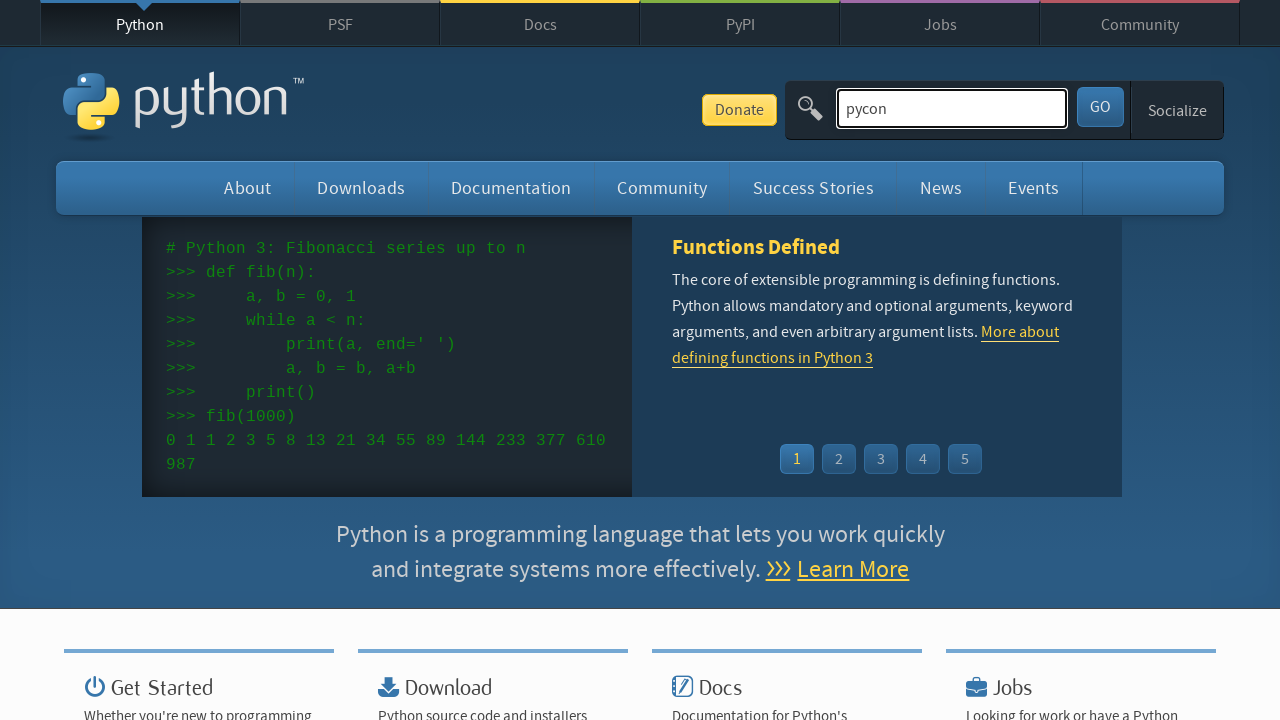

Clicked search submit button at (1100, 107) on button[type='submit']
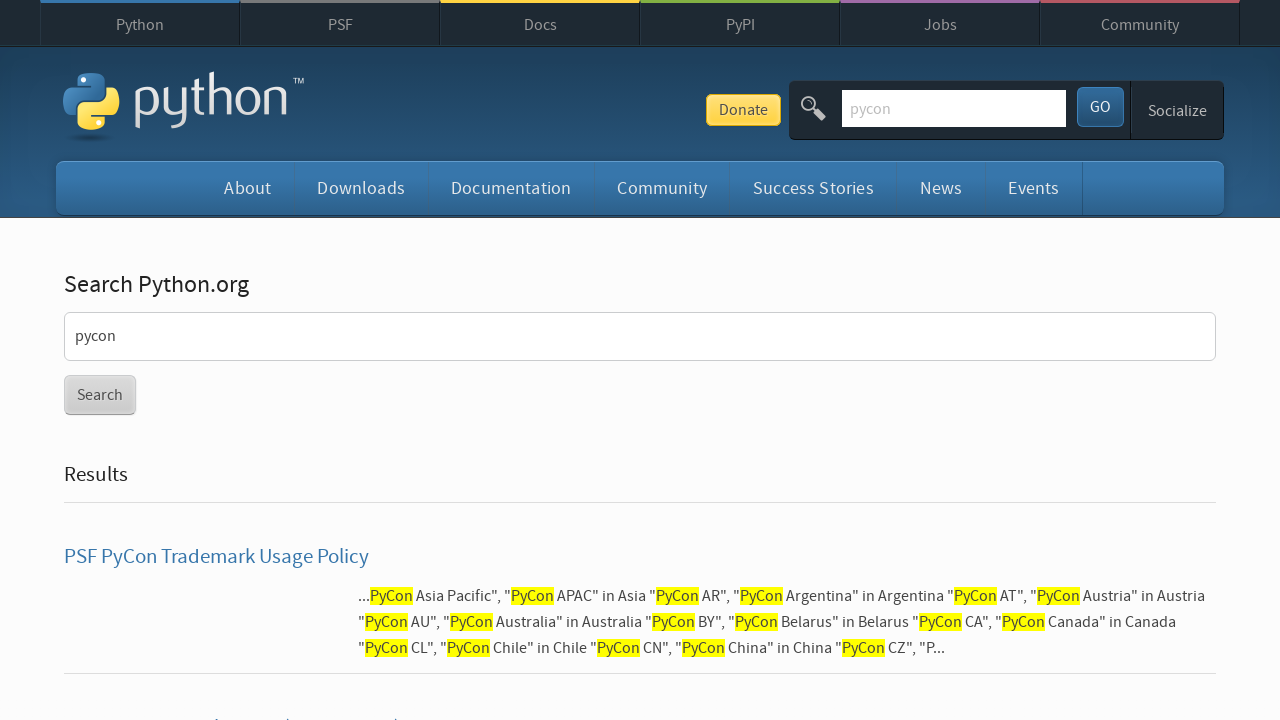

Search results loaded successfully
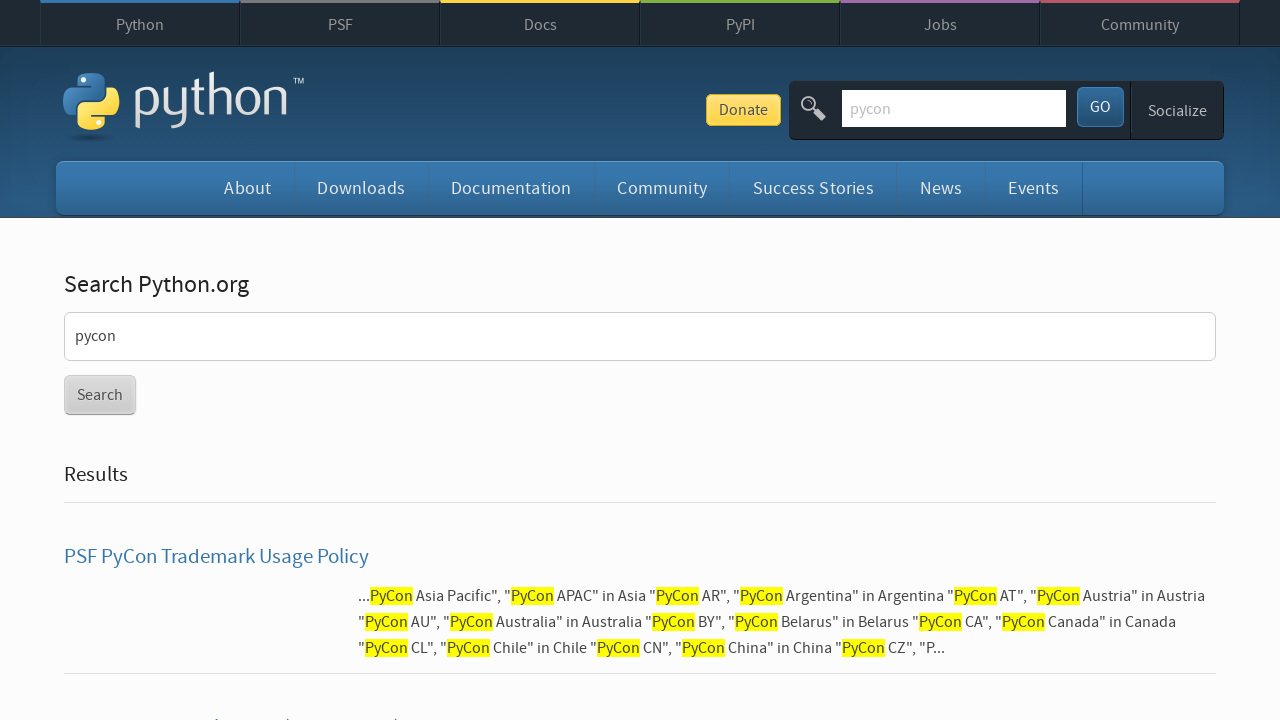

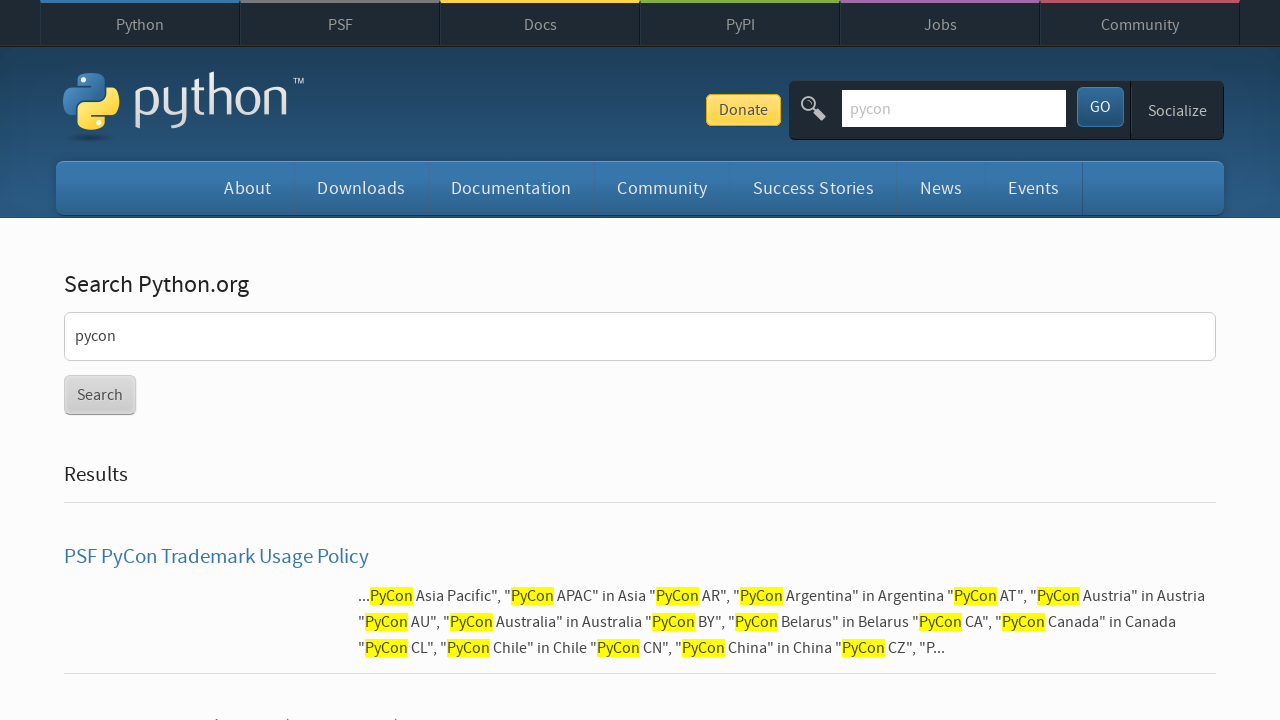